Tests clicking a button with dynamic ID multiple times by navigating to the page and clicking the primary button in a loop

Starting URL: http://uitestingplayground.com/dynamicid

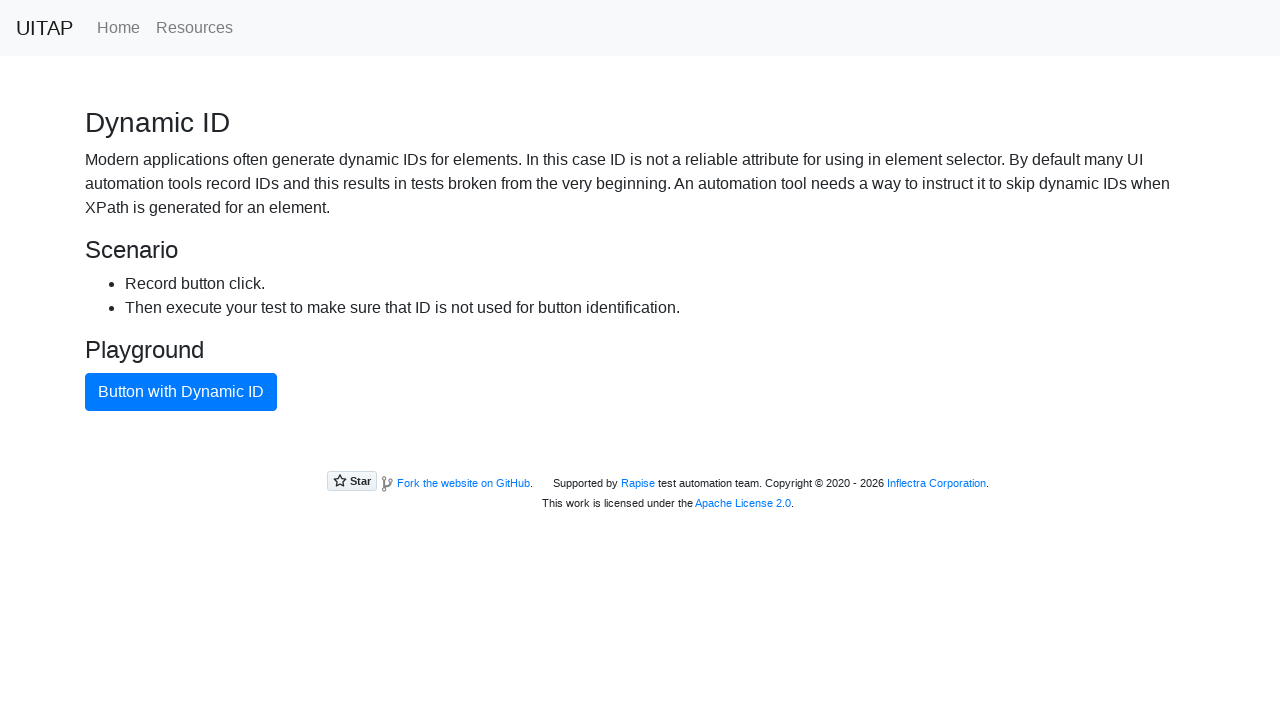

Clicked primary button with dynamic ID at (181, 392) on .btn.btn-primary
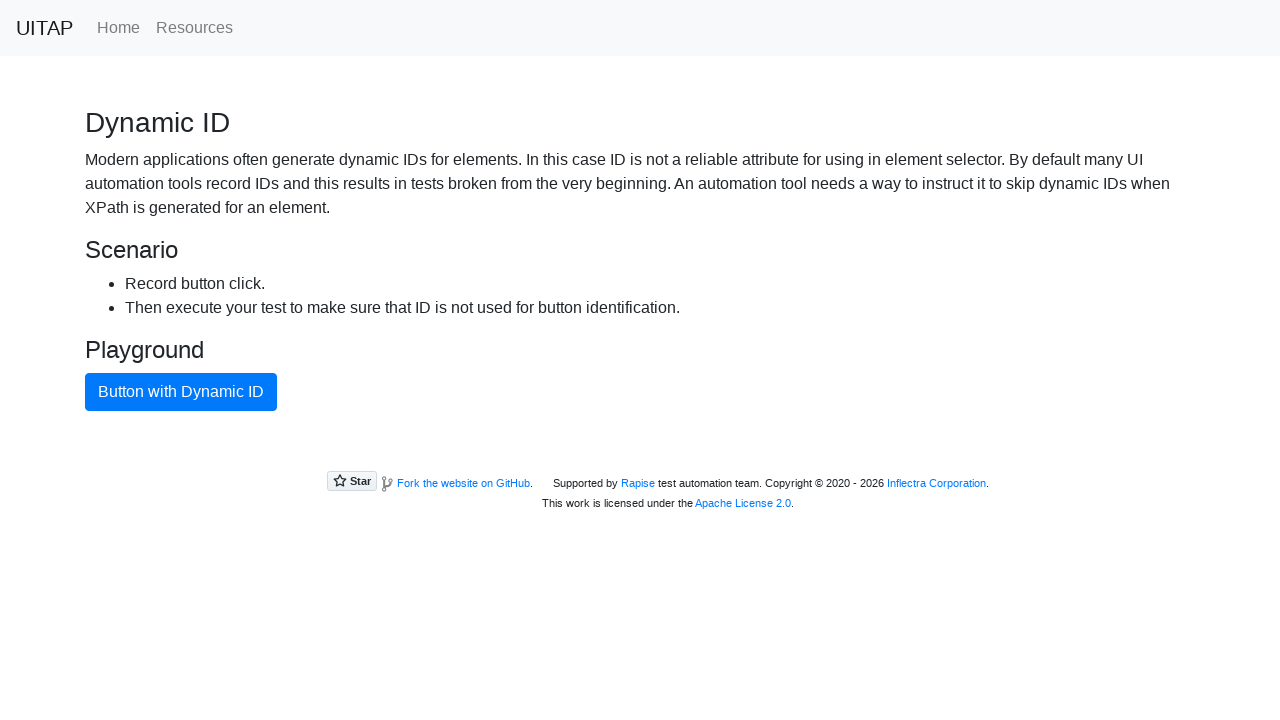

Page loaded and network idle
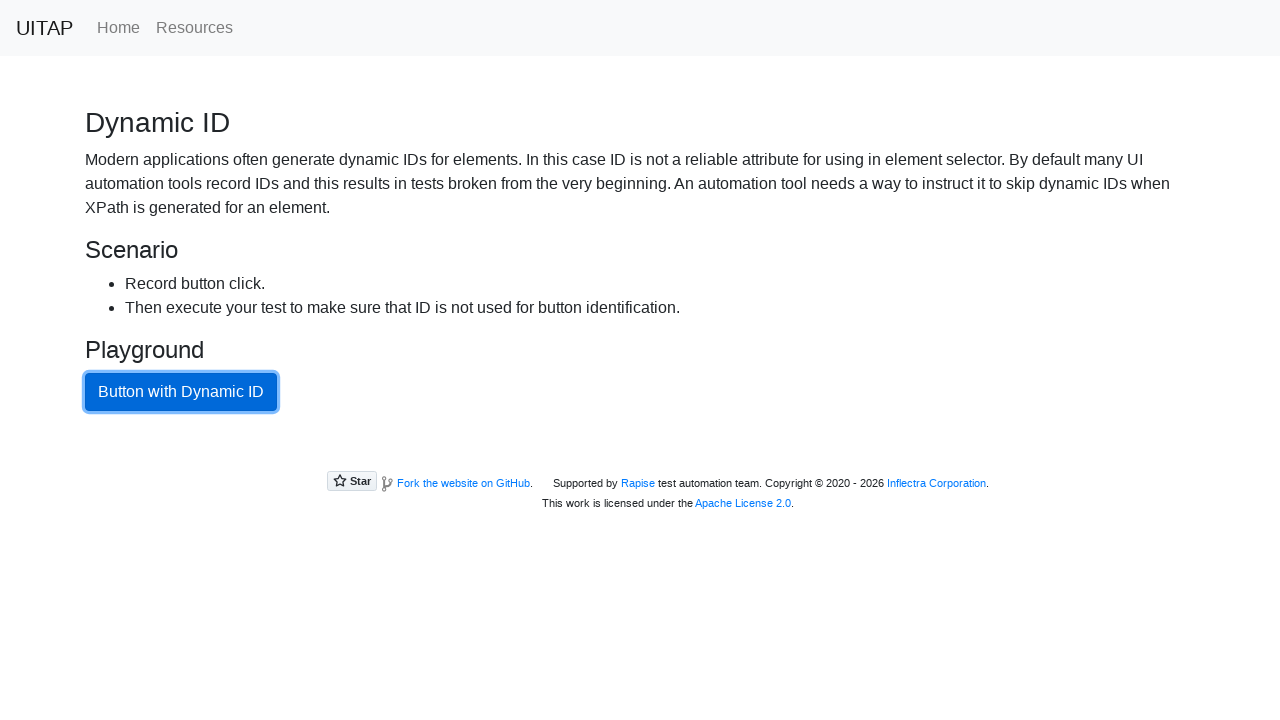

Navigated to dynamic ID page
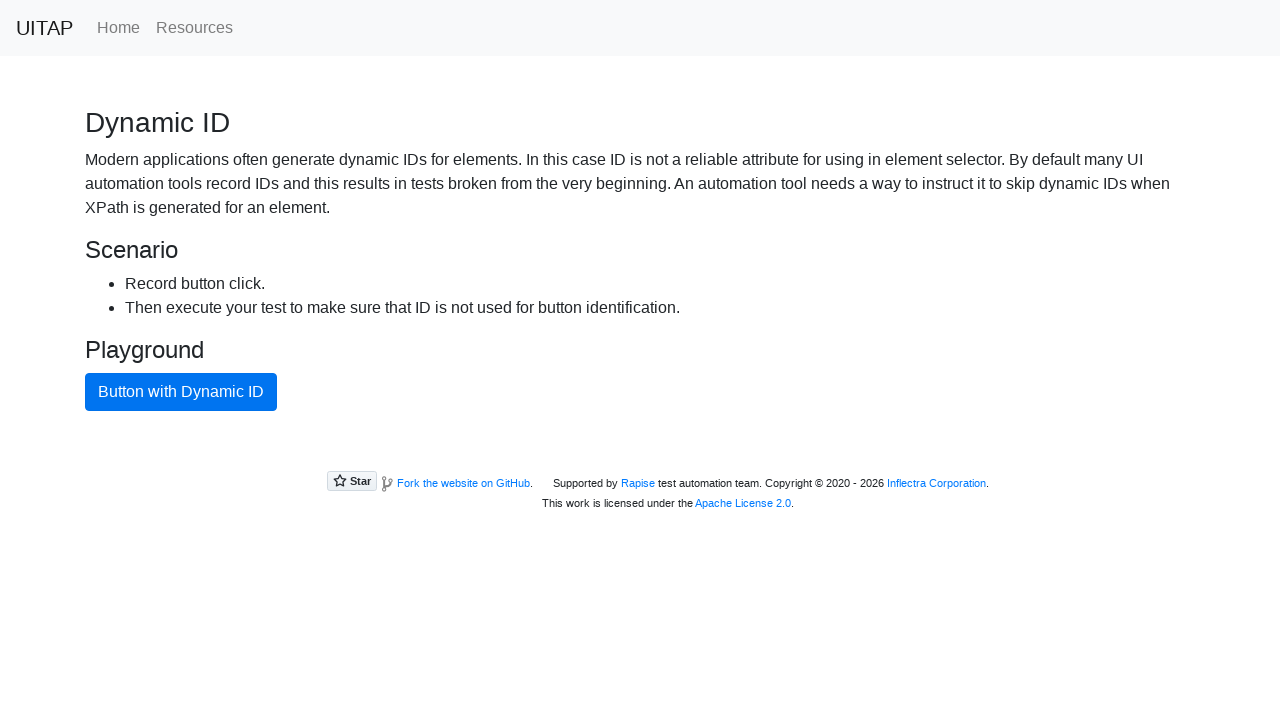

Clicked primary button with dynamic ID at (181, 392) on .btn.btn-primary
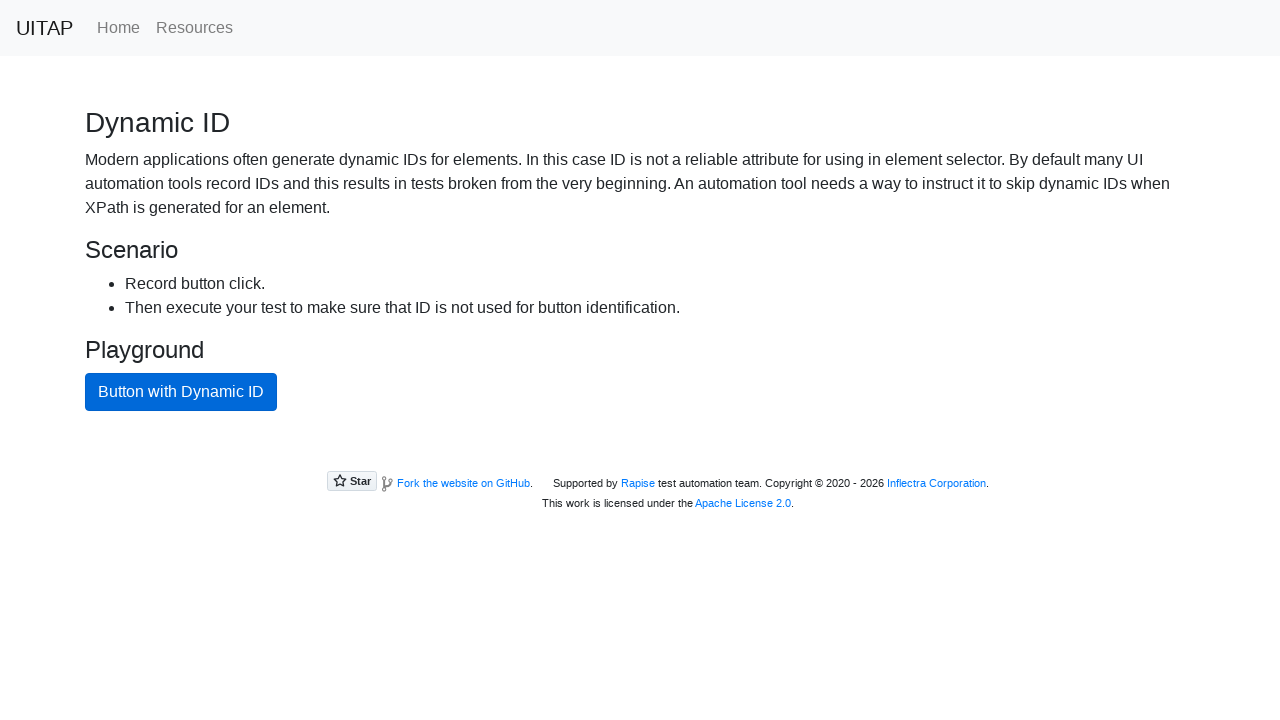

Page loaded and network idle
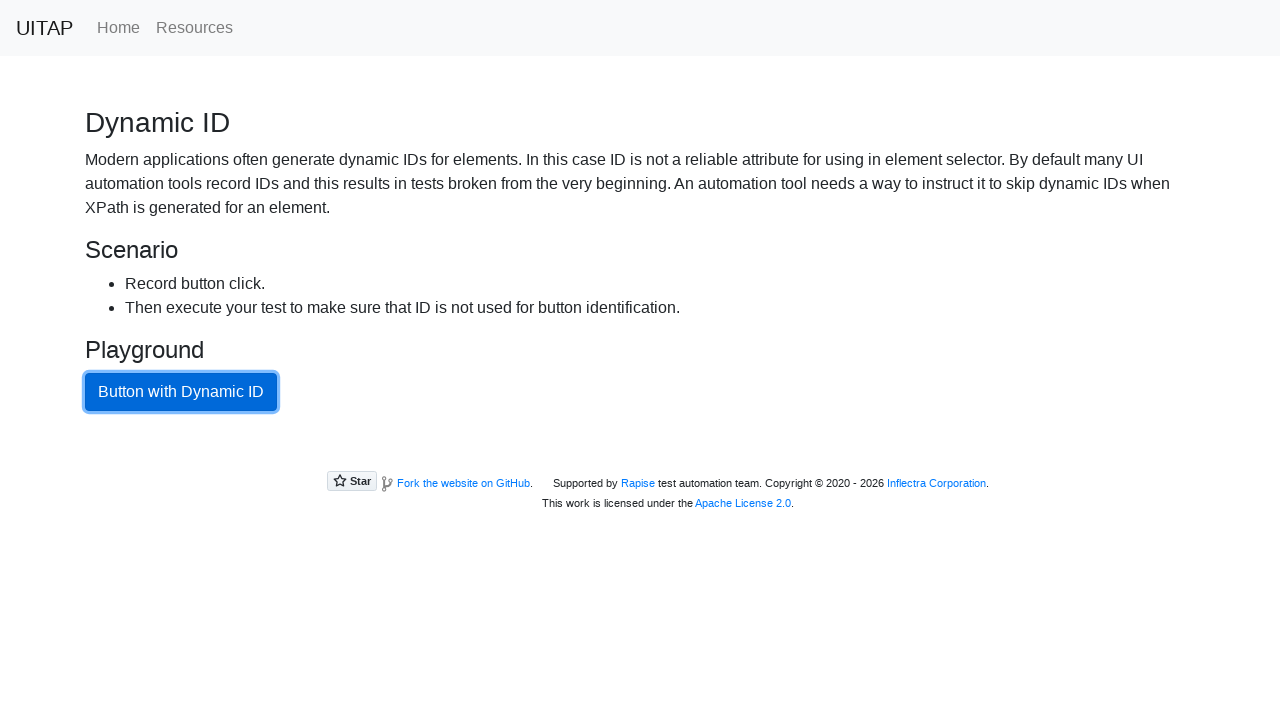

Navigated to dynamic ID page
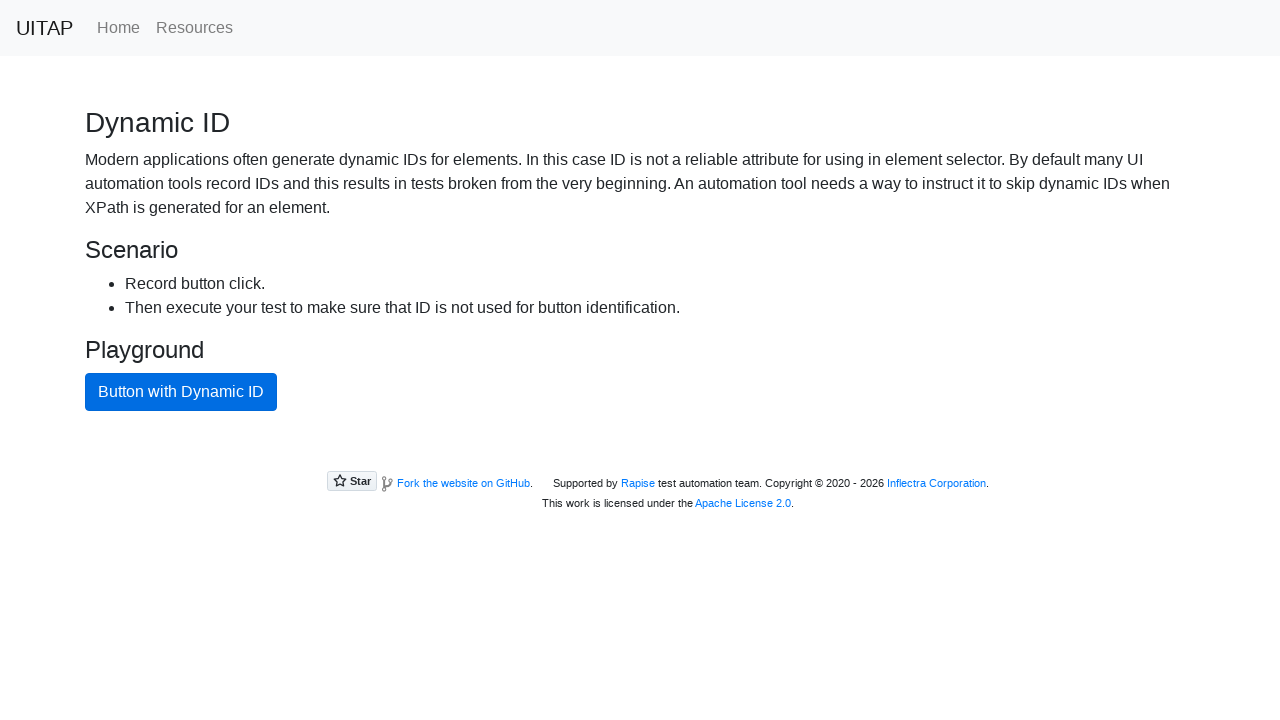

Clicked primary button with dynamic ID at (181, 392) on .btn.btn-primary
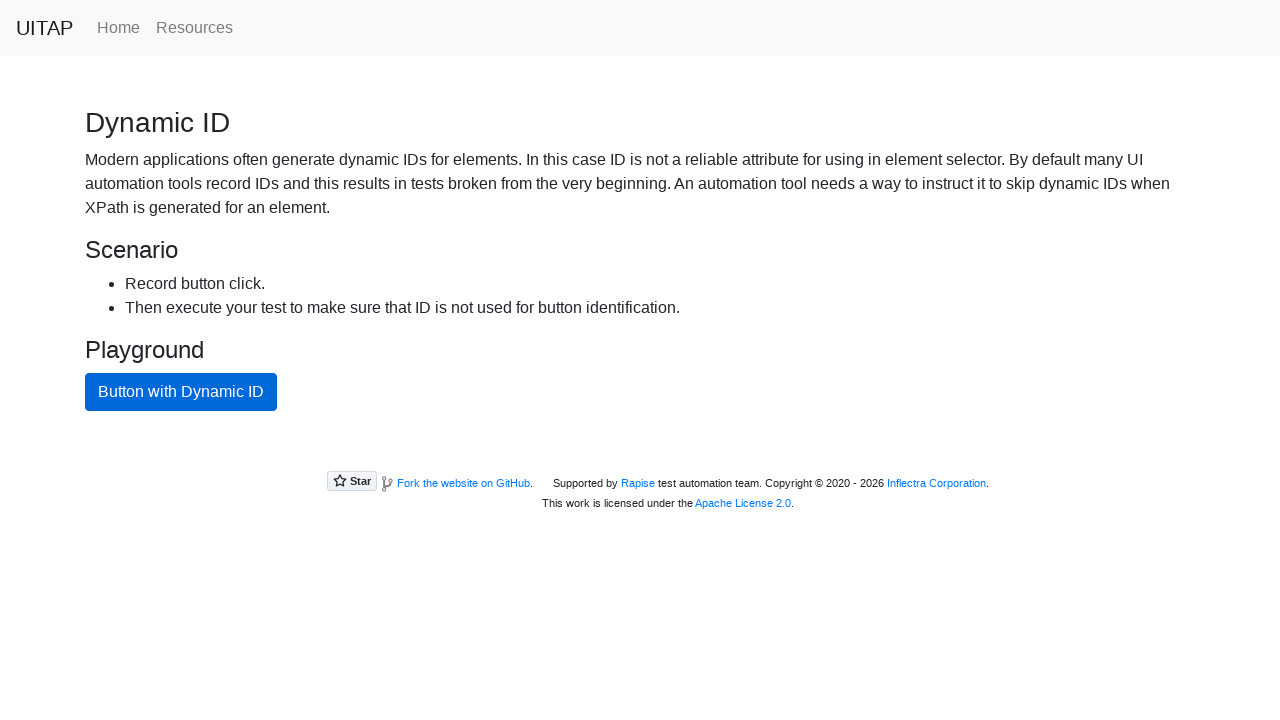

Page loaded and network idle
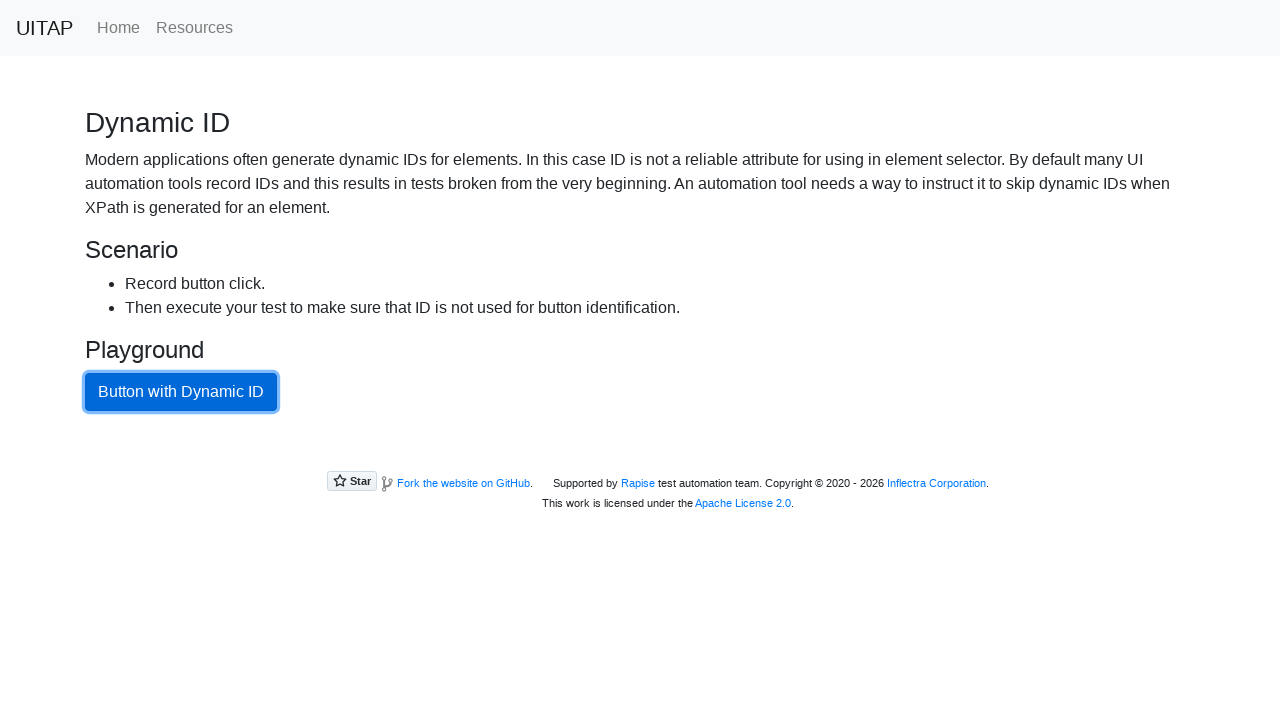

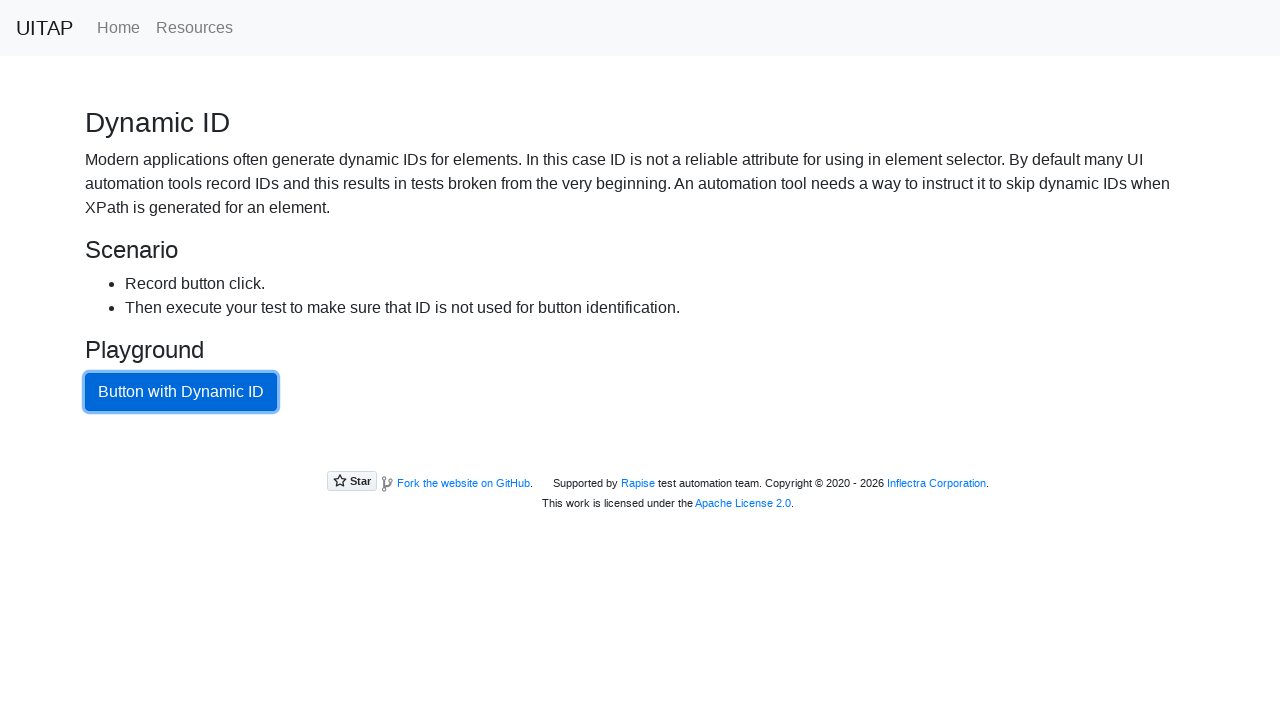